Tests that clicking Clear completed button removes completed items from the list.

Starting URL: https://demo.playwright.dev/todomvc

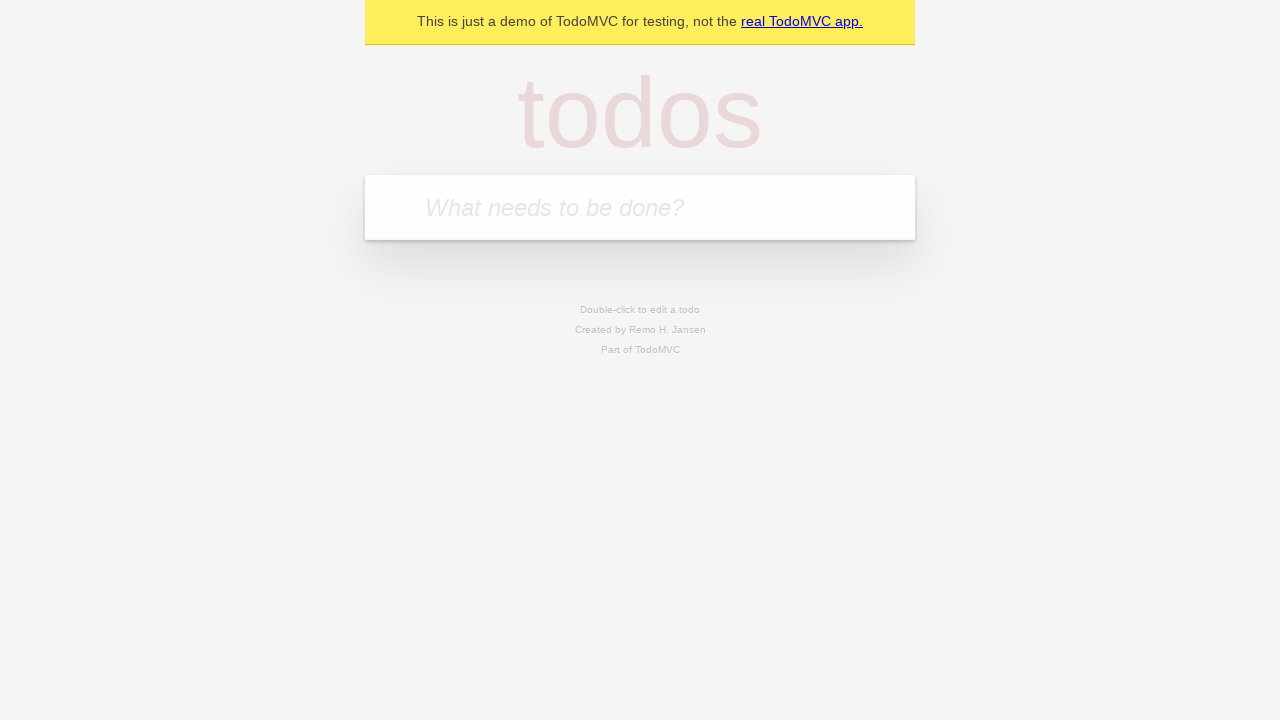

Filled input field with 'buy some cheese' on internal:attr=[placeholder="What needs to be done?"i]
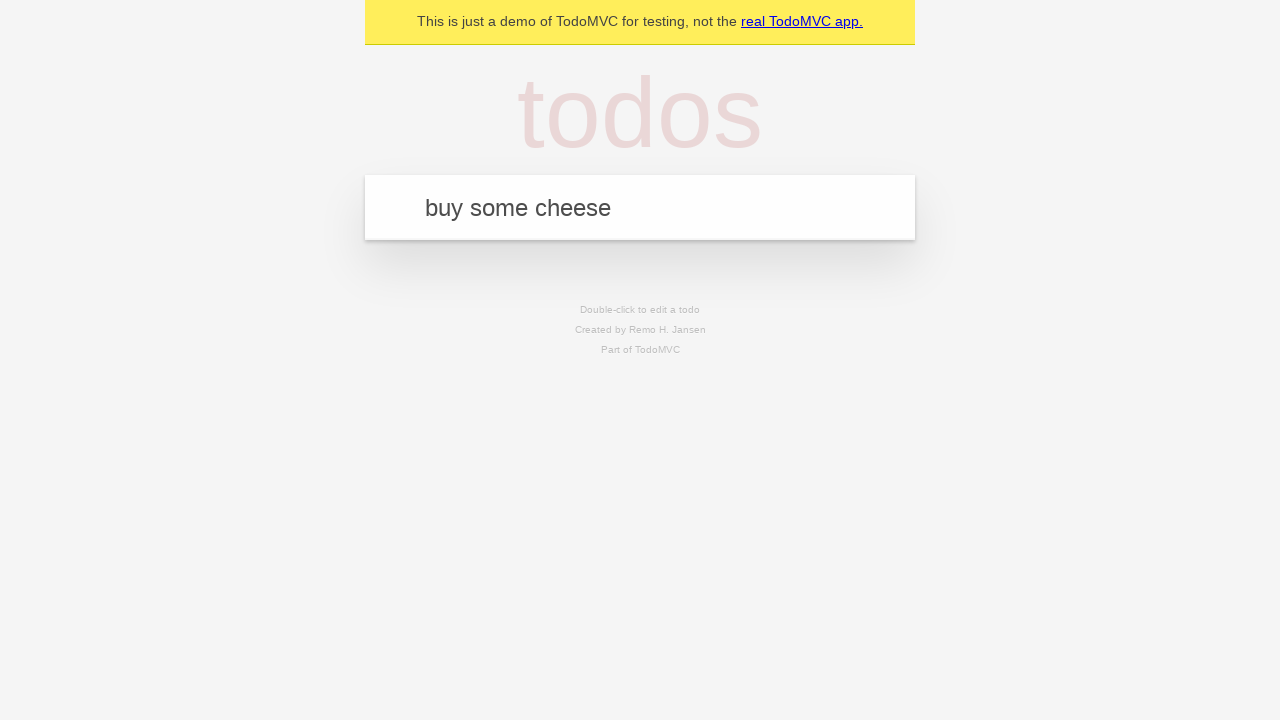

Pressed Enter to add first todo item on internal:attr=[placeholder="What needs to be done?"i]
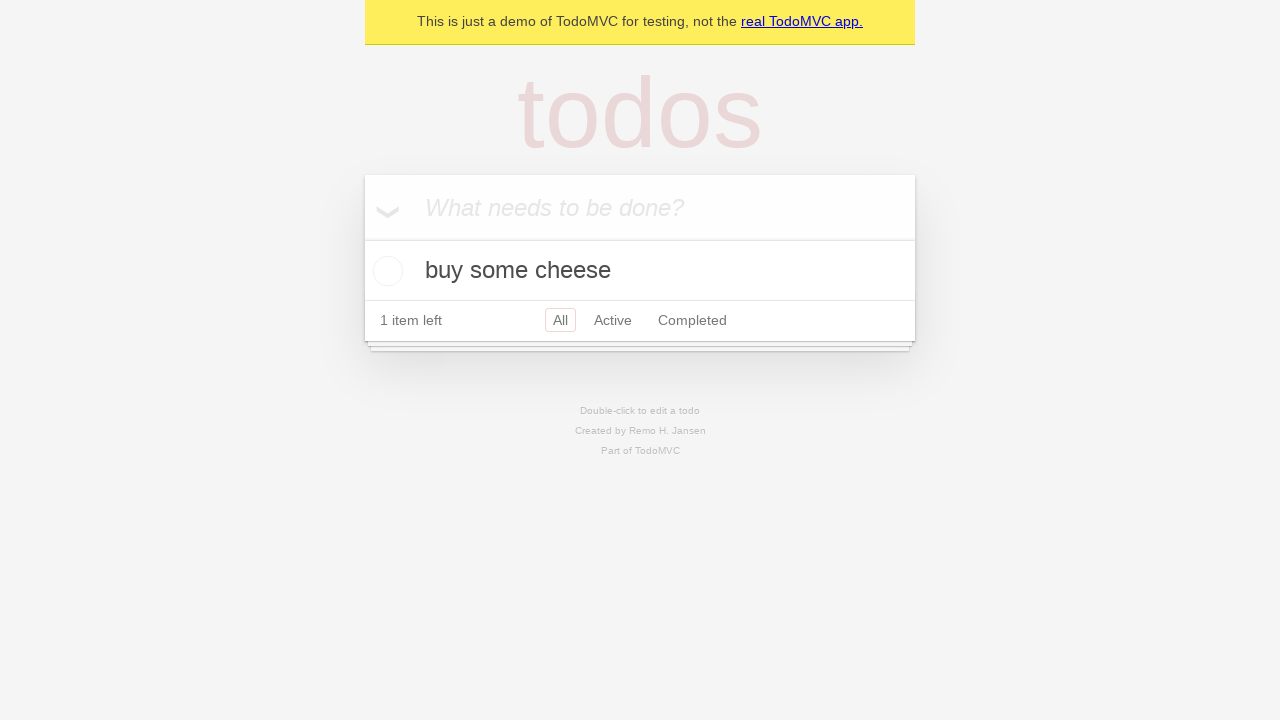

Filled input field with 'feed the cat' on internal:attr=[placeholder="What needs to be done?"i]
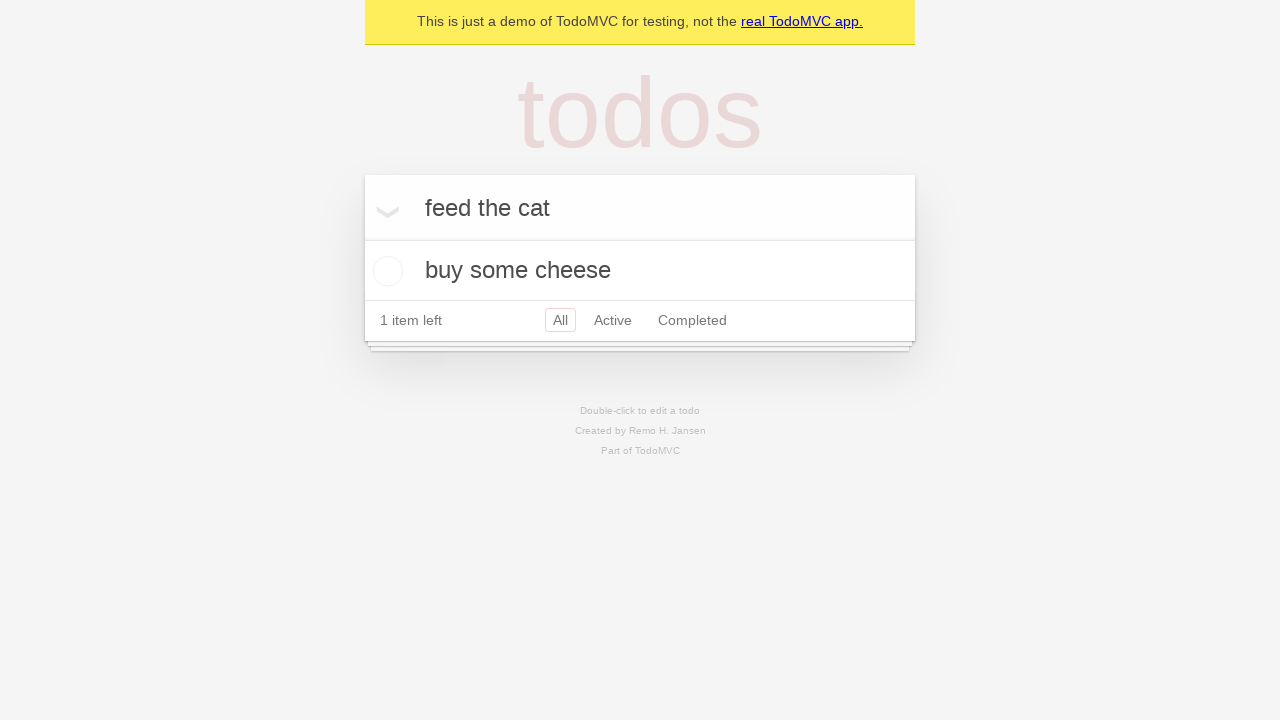

Pressed Enter to add second todo item on internal:attr=[placeholder="What needs to be done?"i]
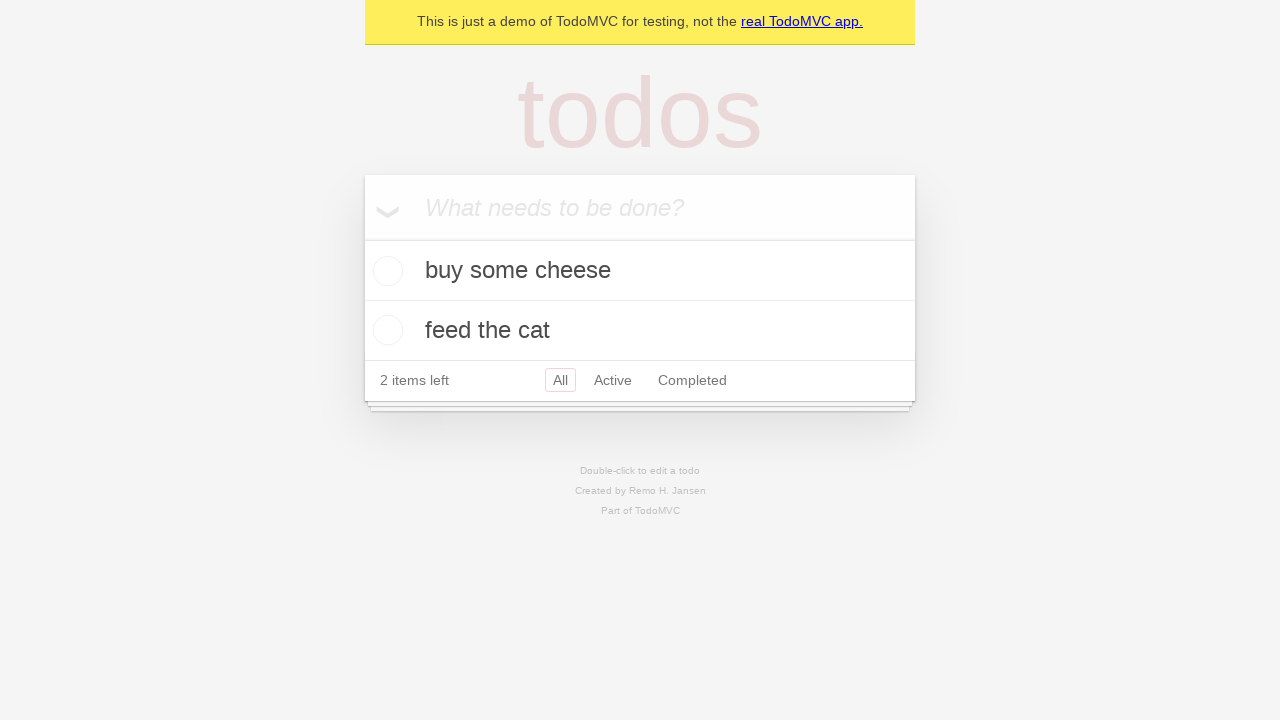

Filled input field with 'book a doctors appointment' on internal:attr=[placeholder="What needs to be done?"i]
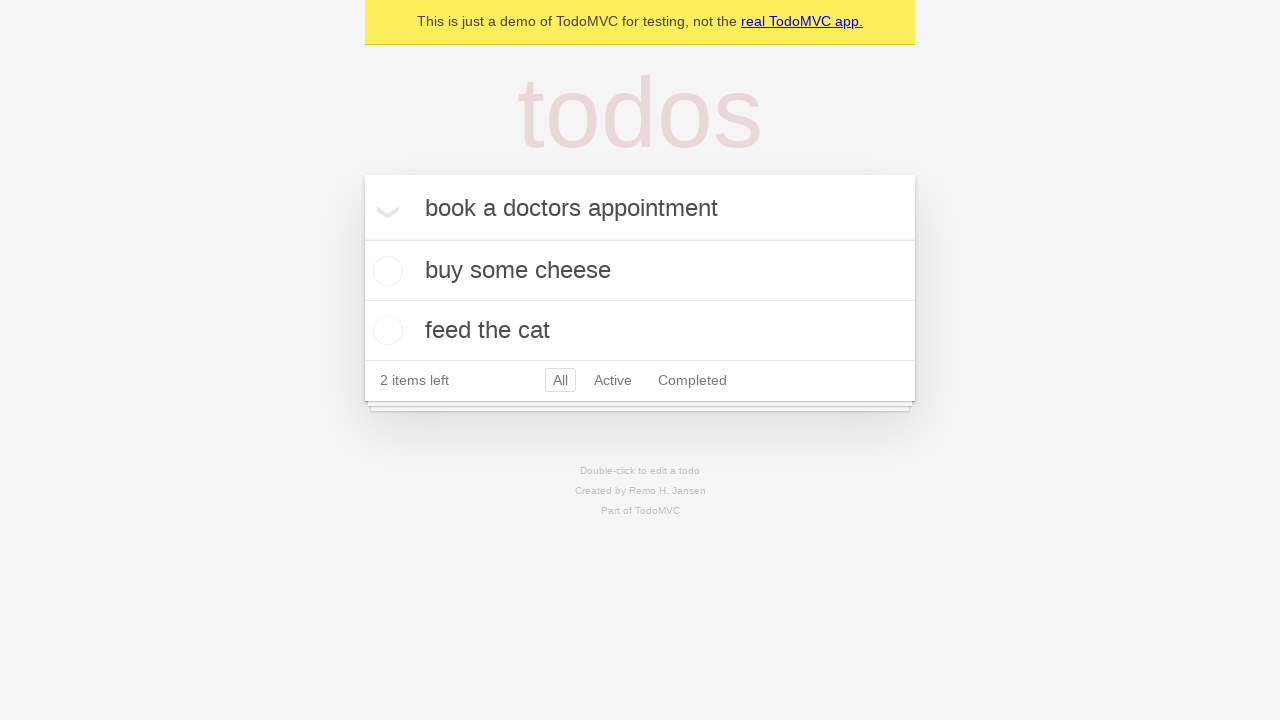

Pressed Enter to add third todo item on internal:attr=[placeholder="What needs to be done?"i]
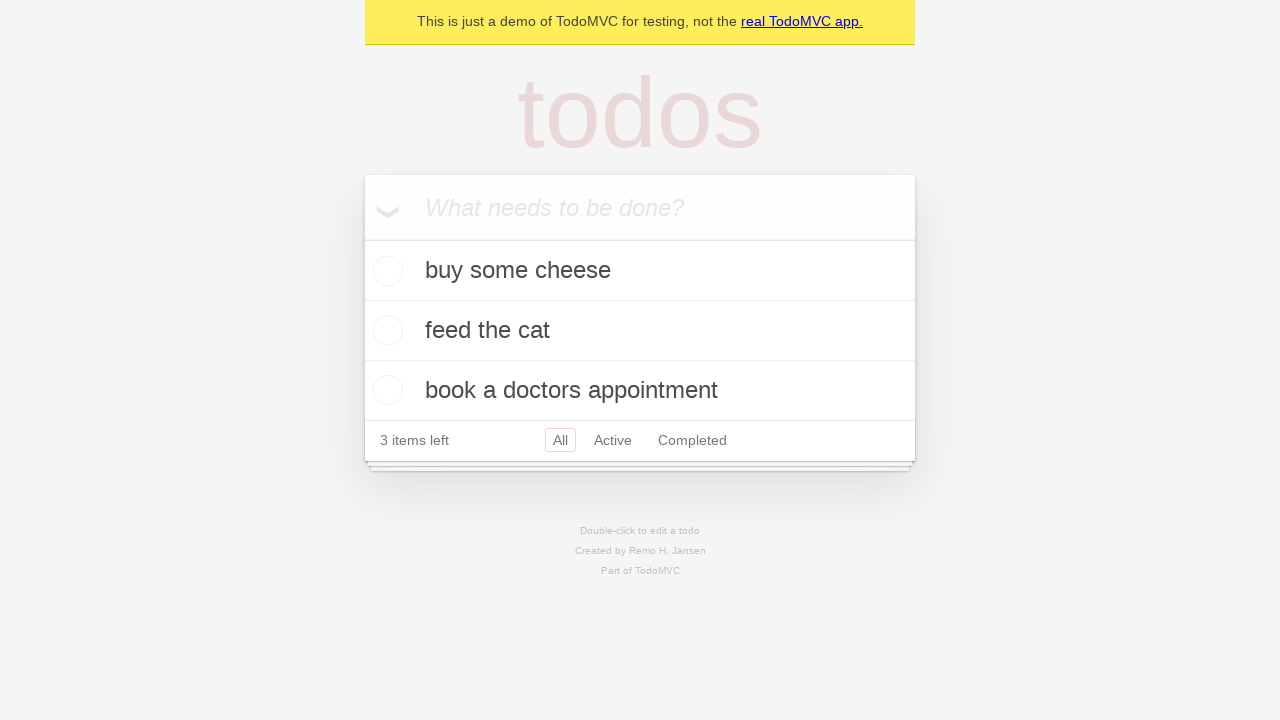

Checked the second todo item as completed at (385, 330) on internal:testid=[data-testid="todo-item"s] >> nth=1 >> internal:role=checkbox
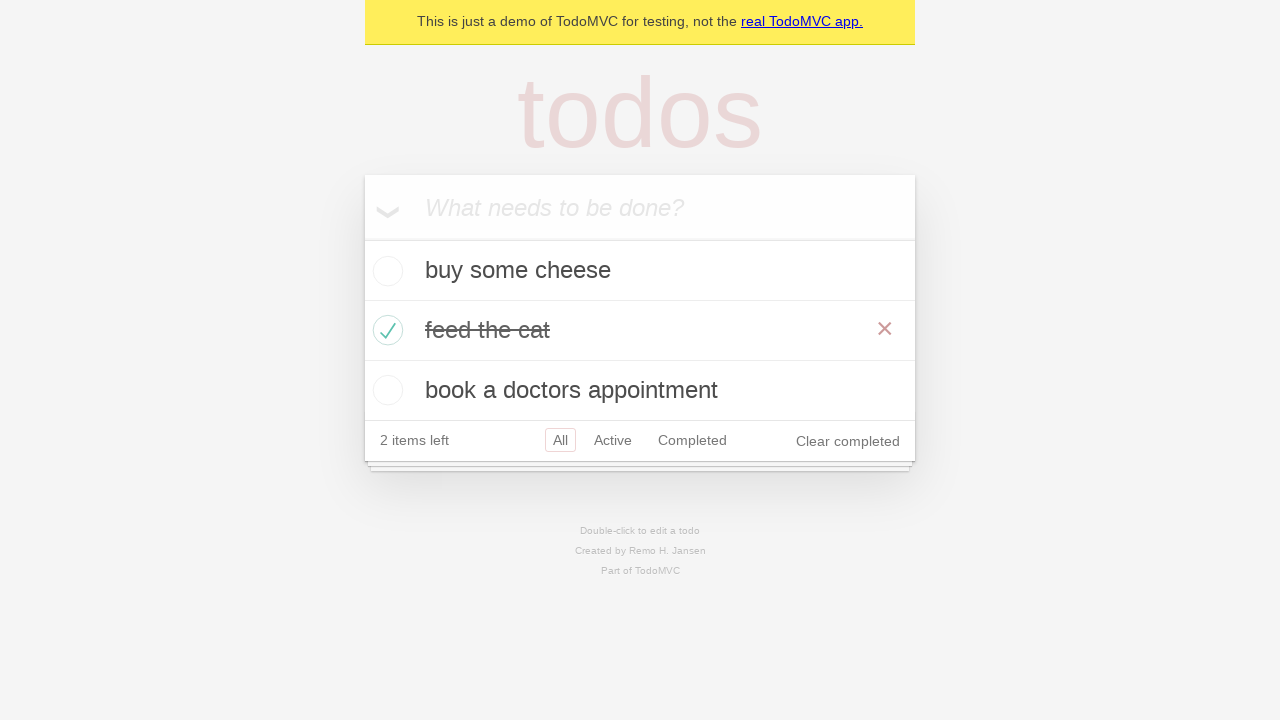

Clicked 'Clear completed' button to remove completed items at (848, 441) on internal:role=button[name="Clear completed"i]
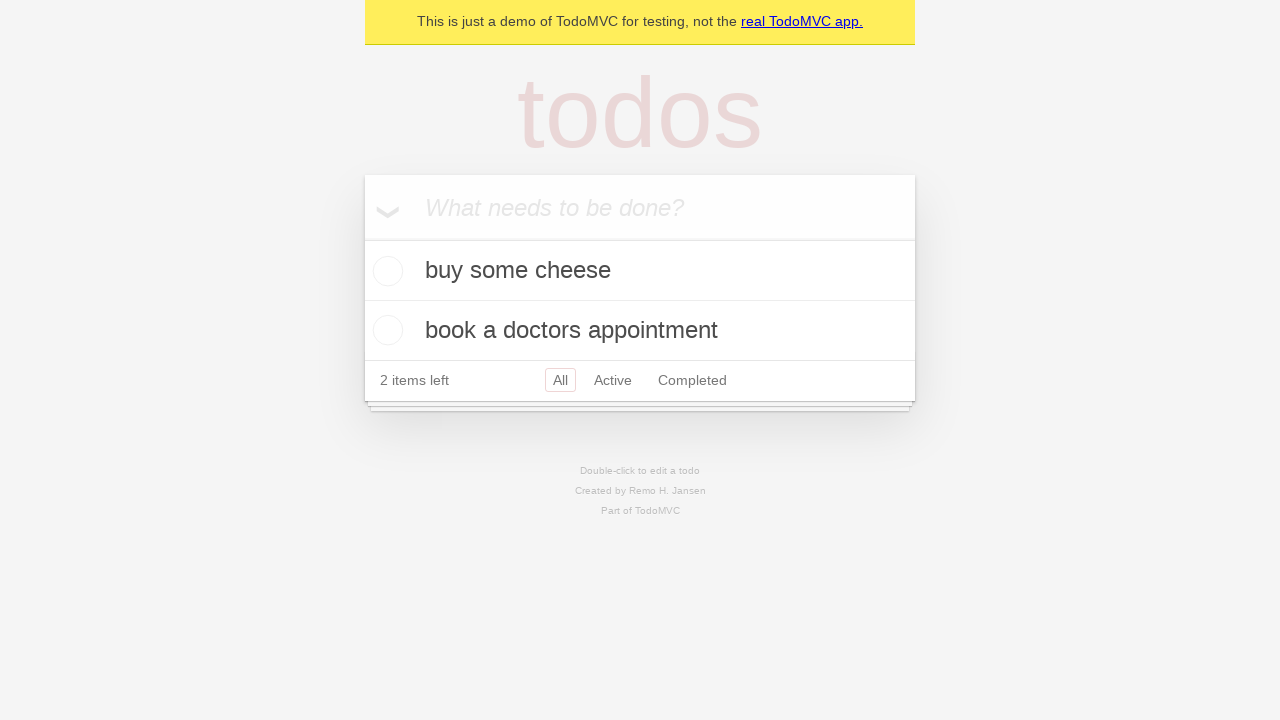

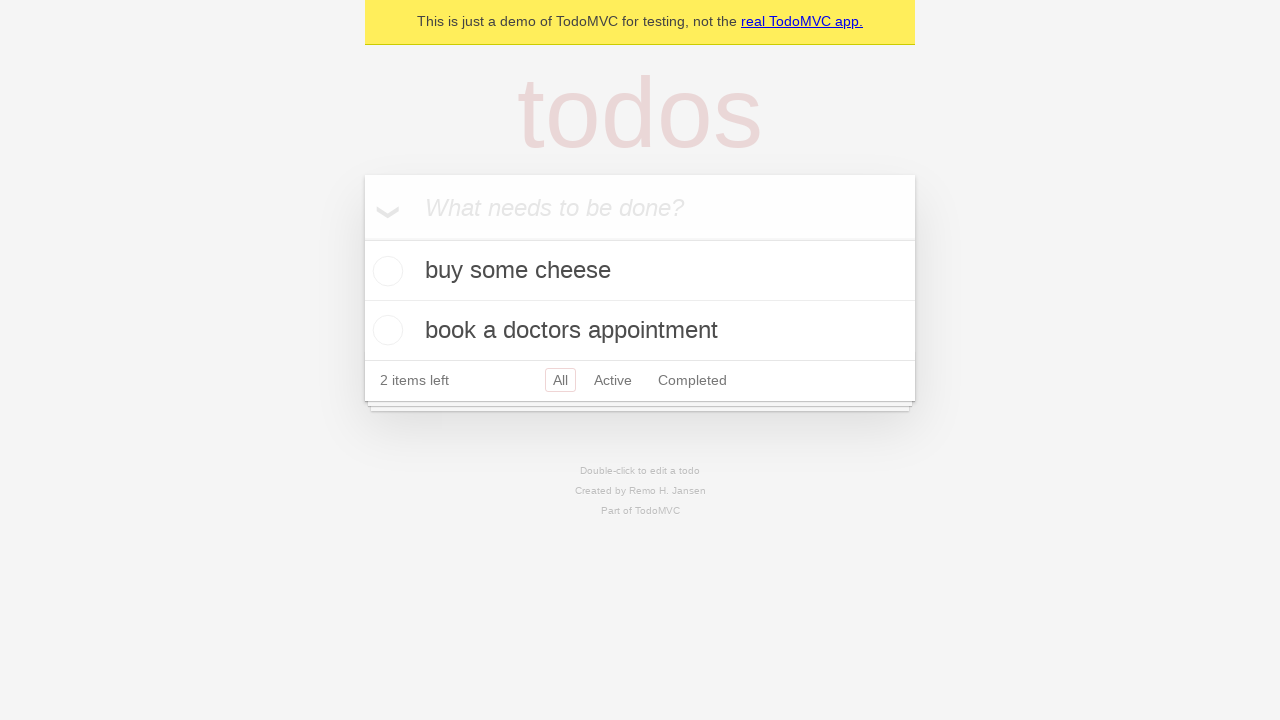